Navigates to Python.org website and enters text into the search field

Starting URL: https://python.org

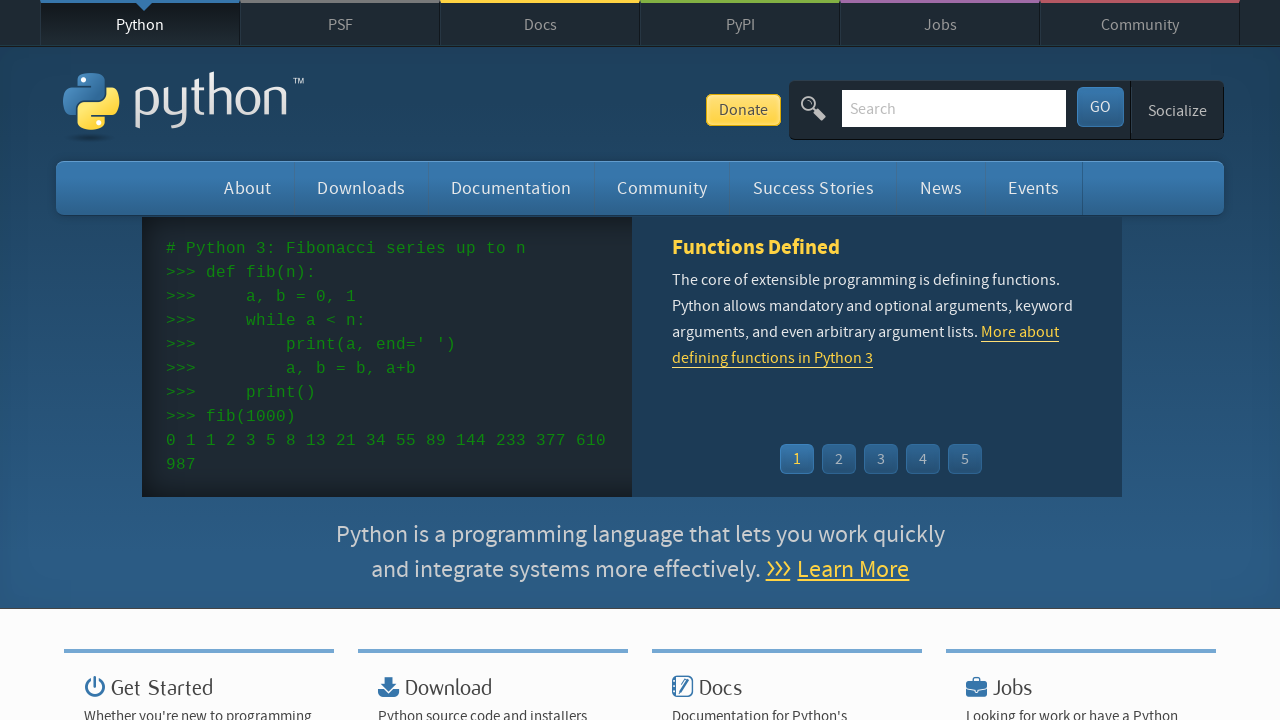

Filled search field with 'hello' on input[name='q']
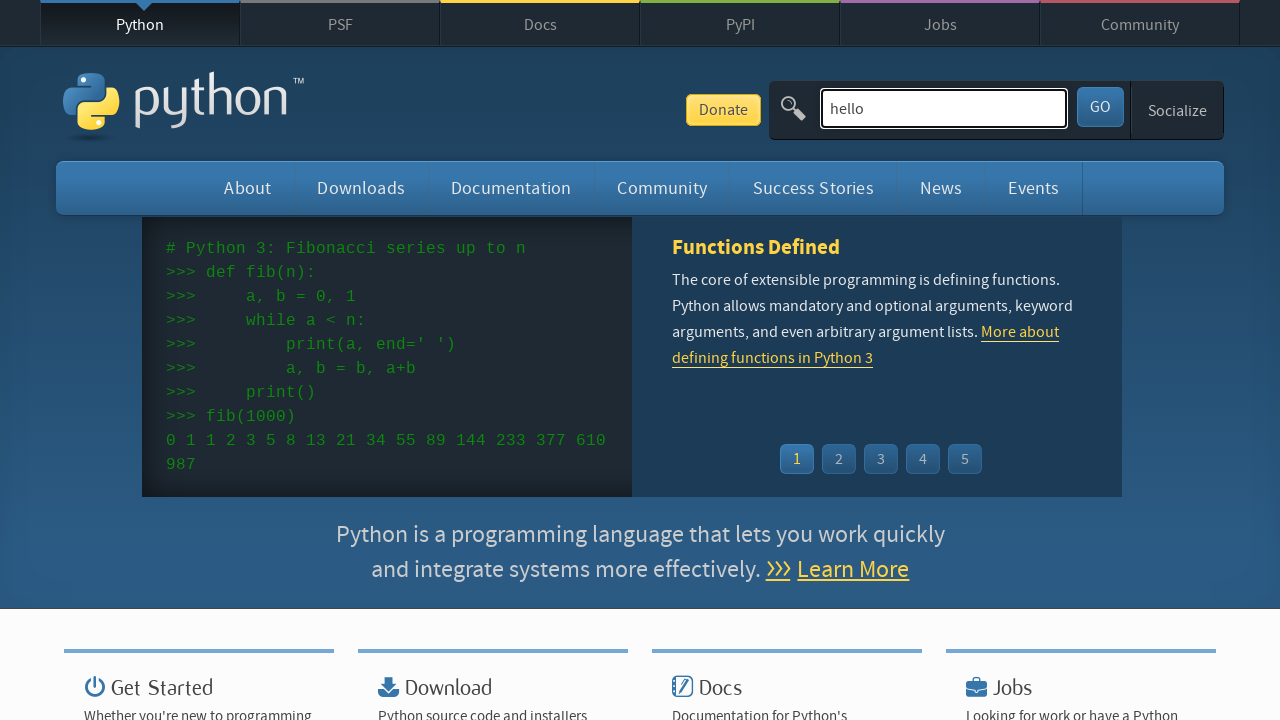

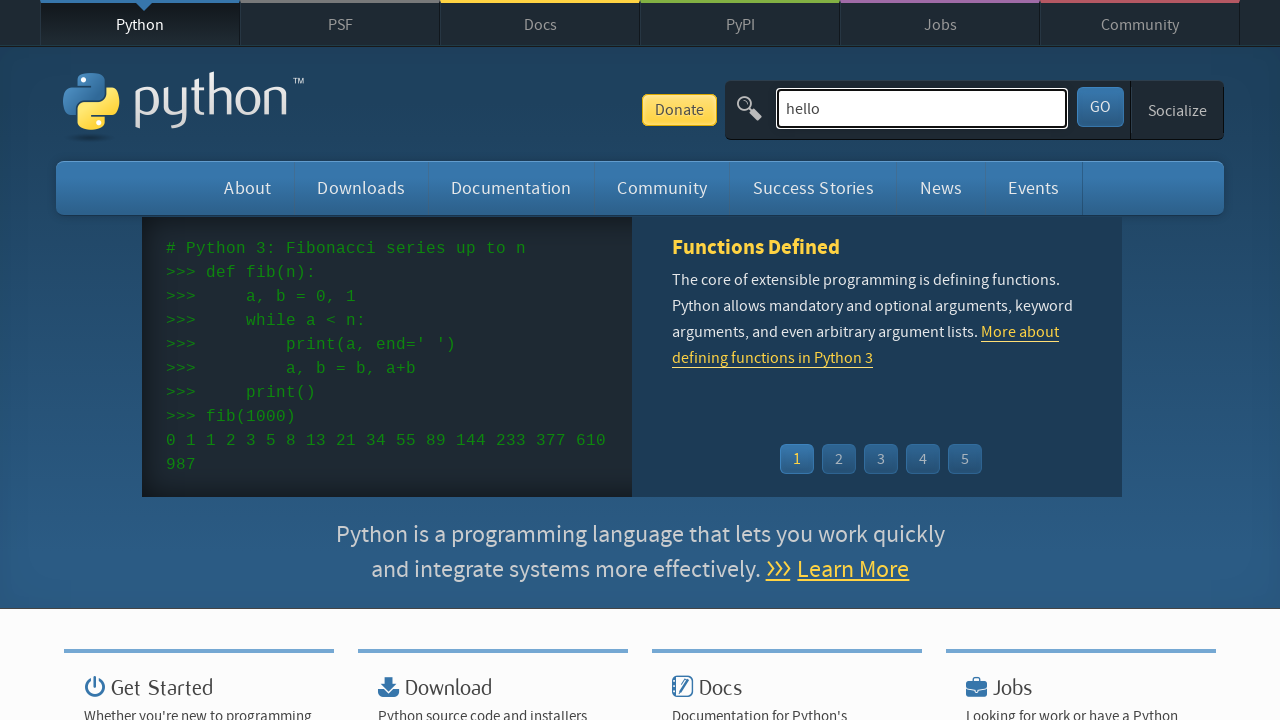